Tests dropdown selection functionality by selecting currency options using different methods (by index, value, and visible text)

Starting URL: https://rahulshettyacademy.com/dropdownsPractise/

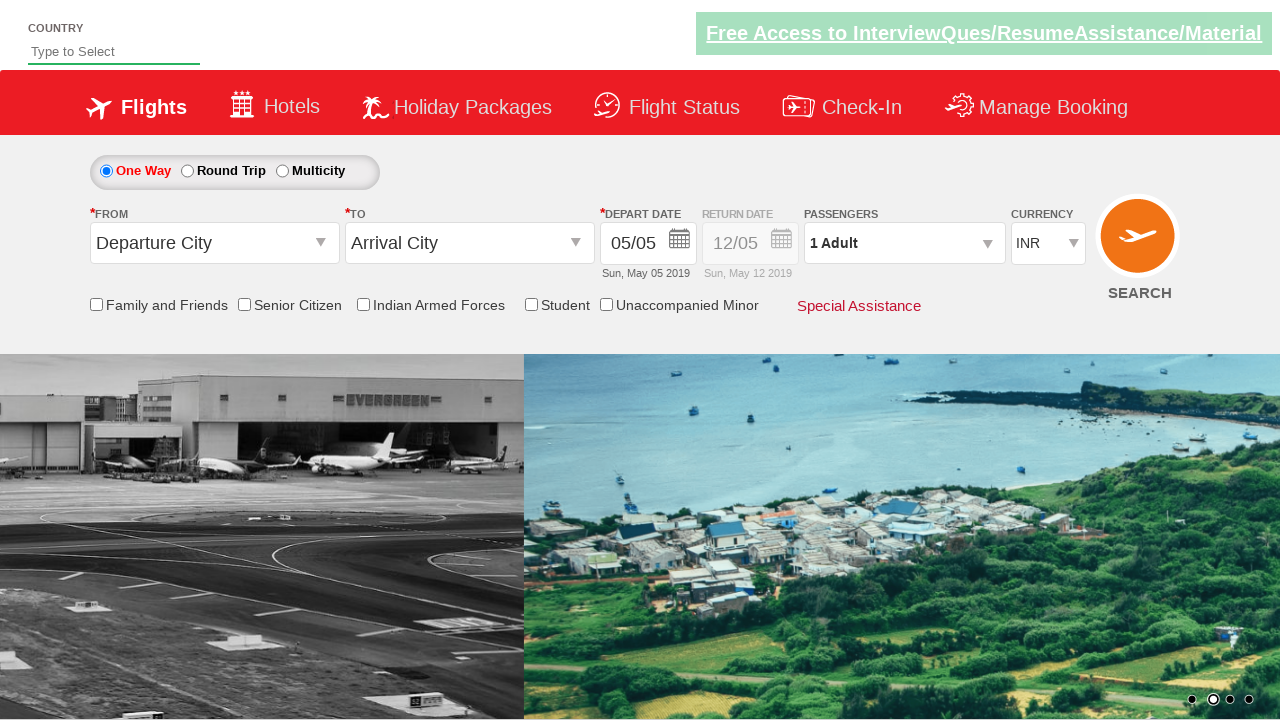

Selected dropdown option by index 2 (3rd option) on select#ctl00_mainContent_DropDownListCurrency
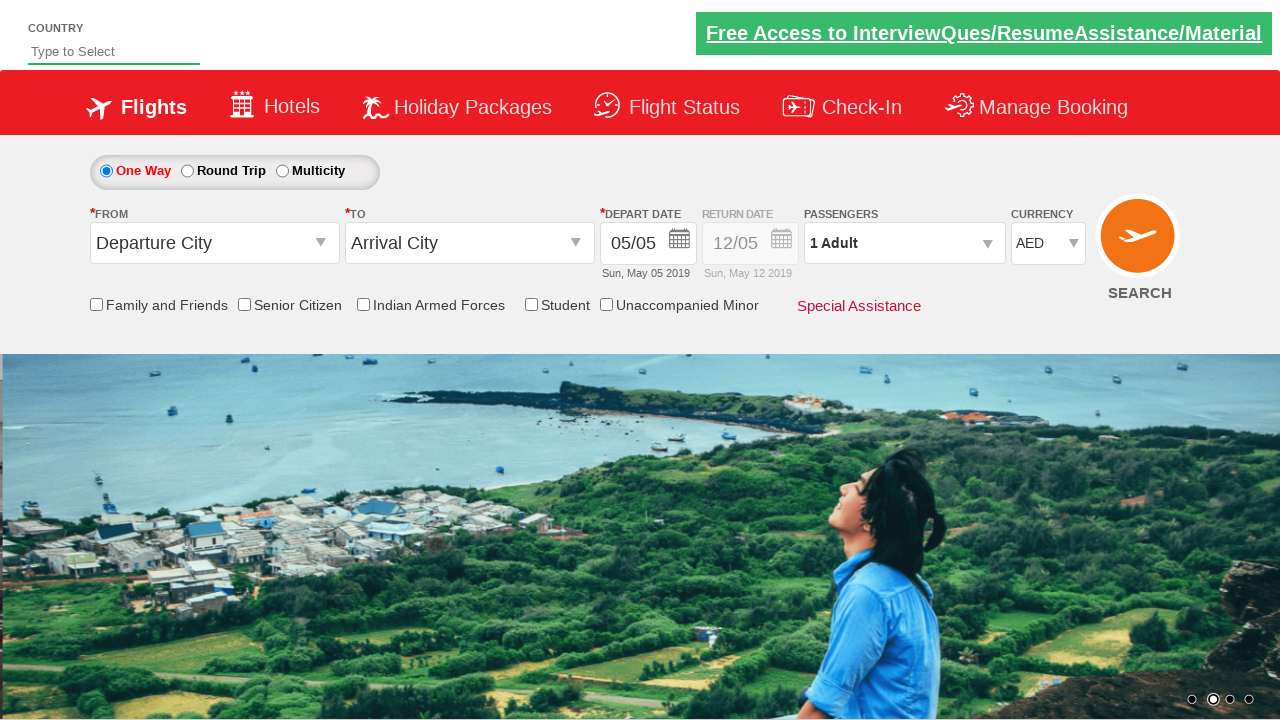

Selected dropdown option by value 'INR' on select#ctl00_mainContent_DropDownListCurrency
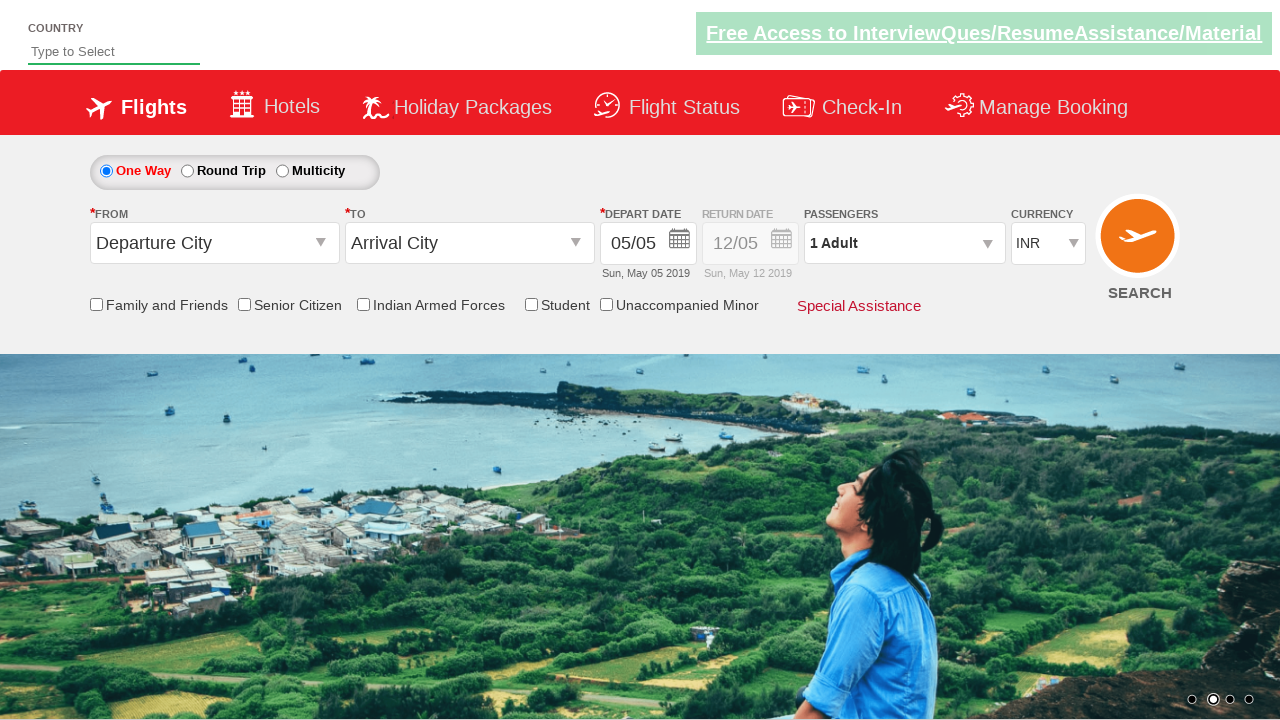

Selected dropdown option by visible text 'USD' on select#ctl00_mainContent_DropDownListCurrency
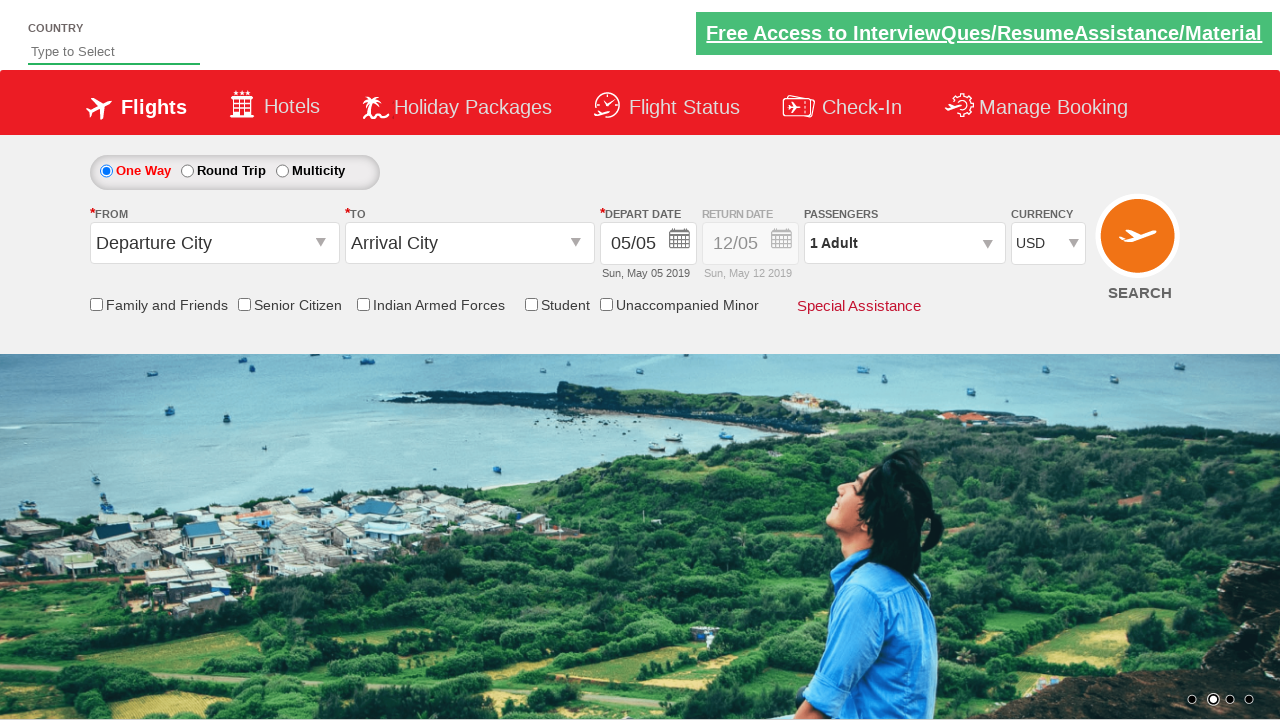

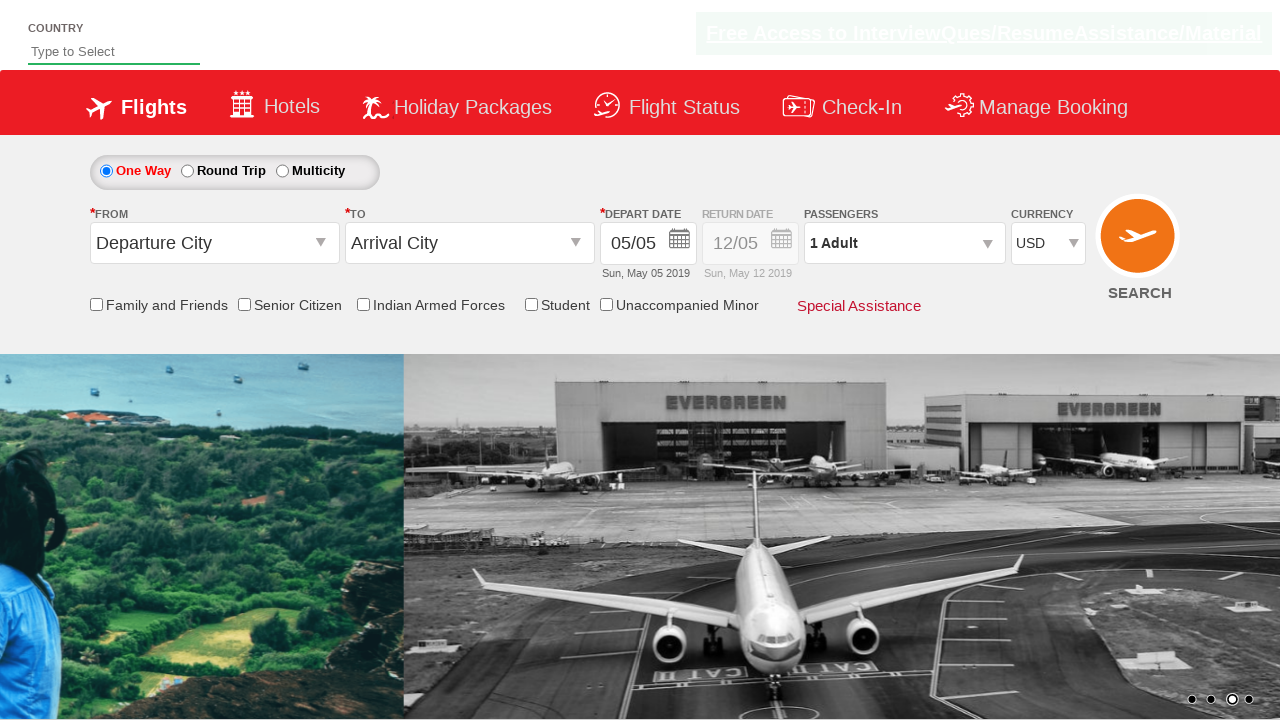